Tests the Indian Railways train search functionality by entering source and destination stations (Chennai Egmore and Madurai), unchecking the date sort option, and verifying that train results are displayed in a table.

Starting URL: https://erail.in/

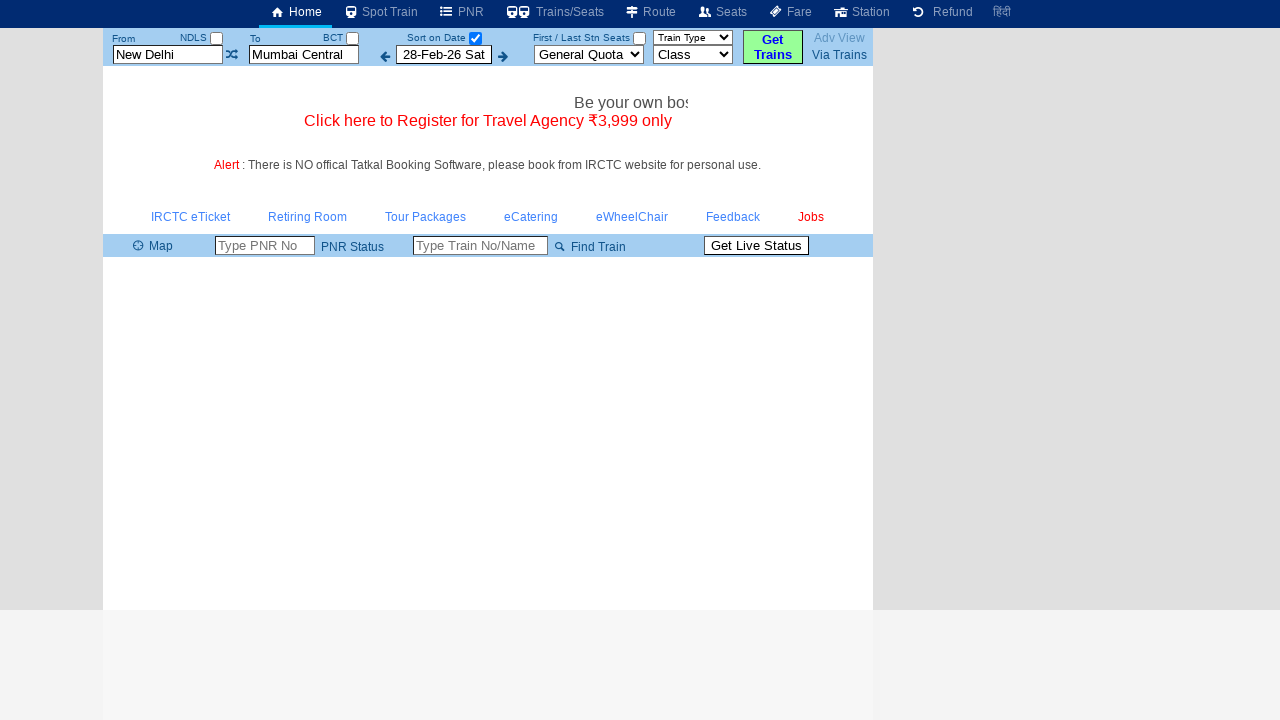

Cleared the 'From Station' field on input#txtStationFrom
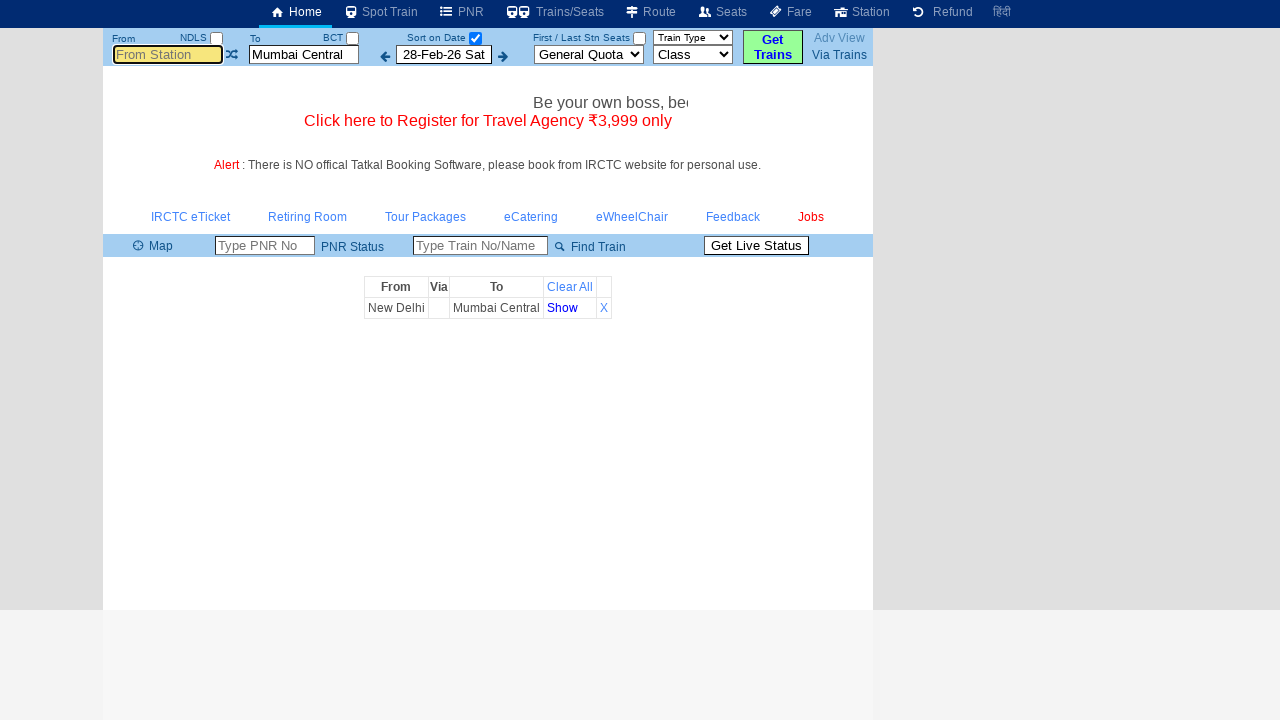

Filled 'From Station' field with 'MS' (Chennai Egmore) on input#txtStationFrom
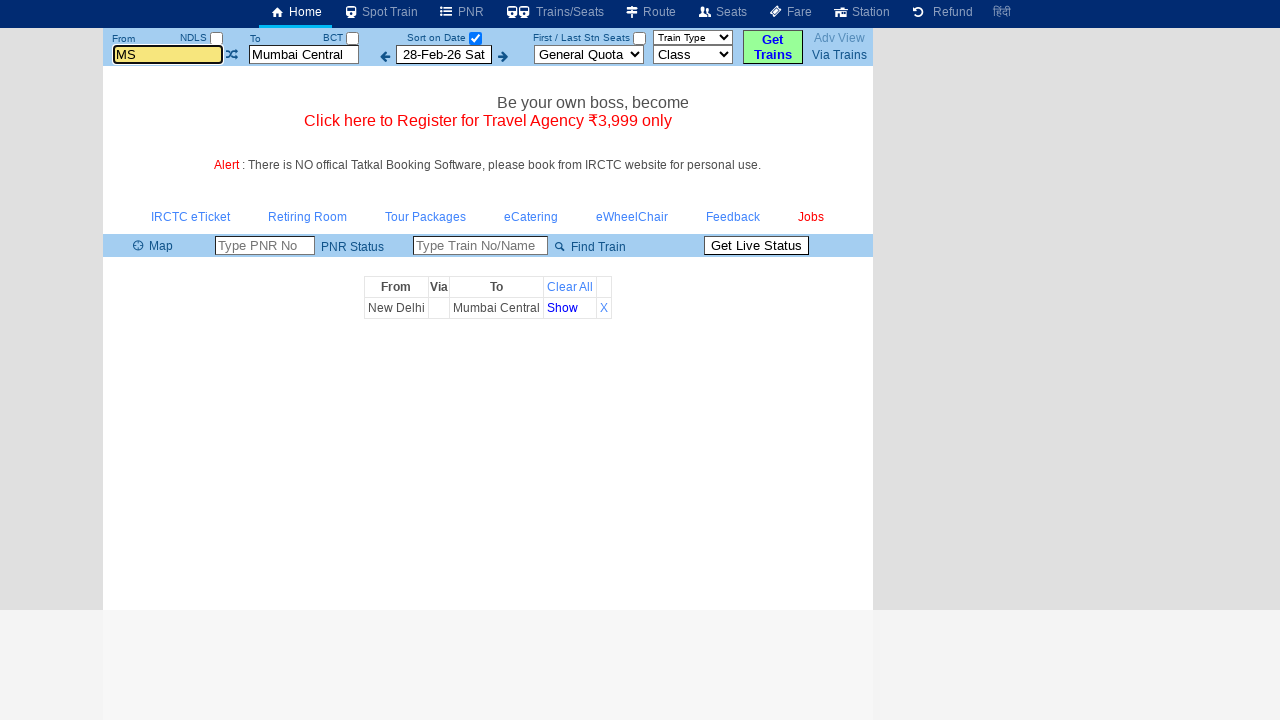

Waited 500ms for UI to respond
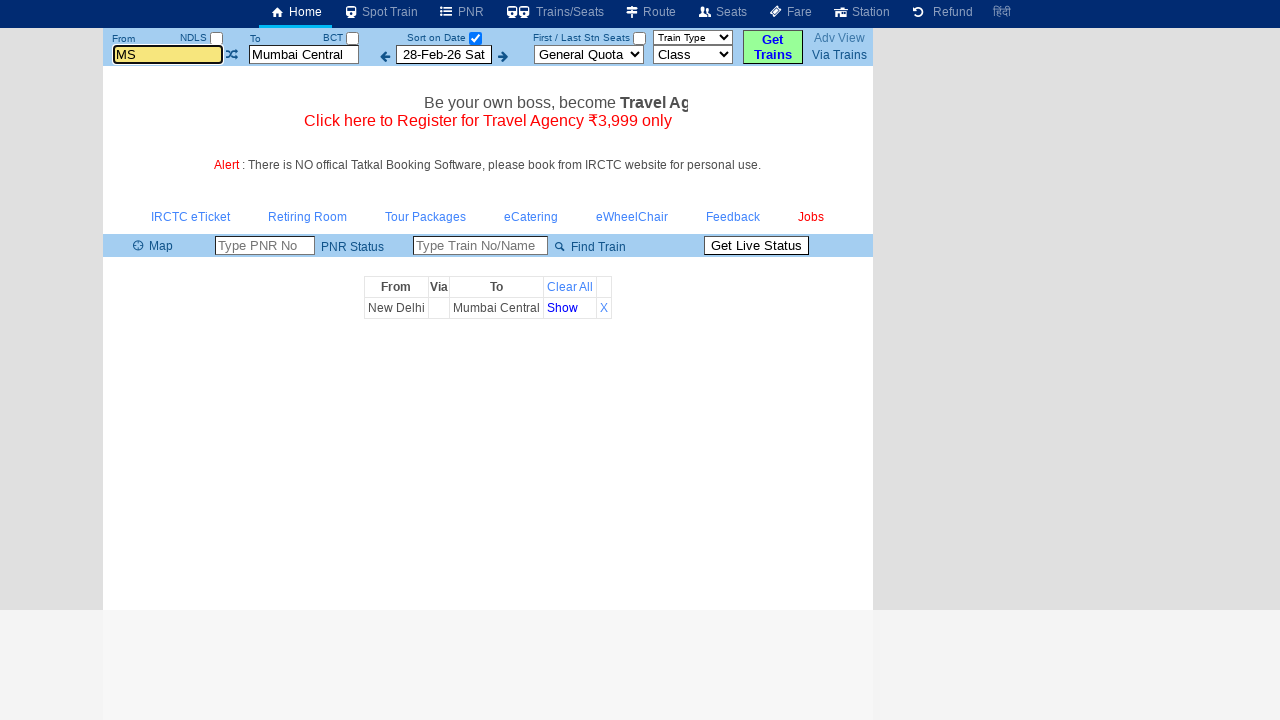

Pressed Tab to move to next field on input#txtStationFrom
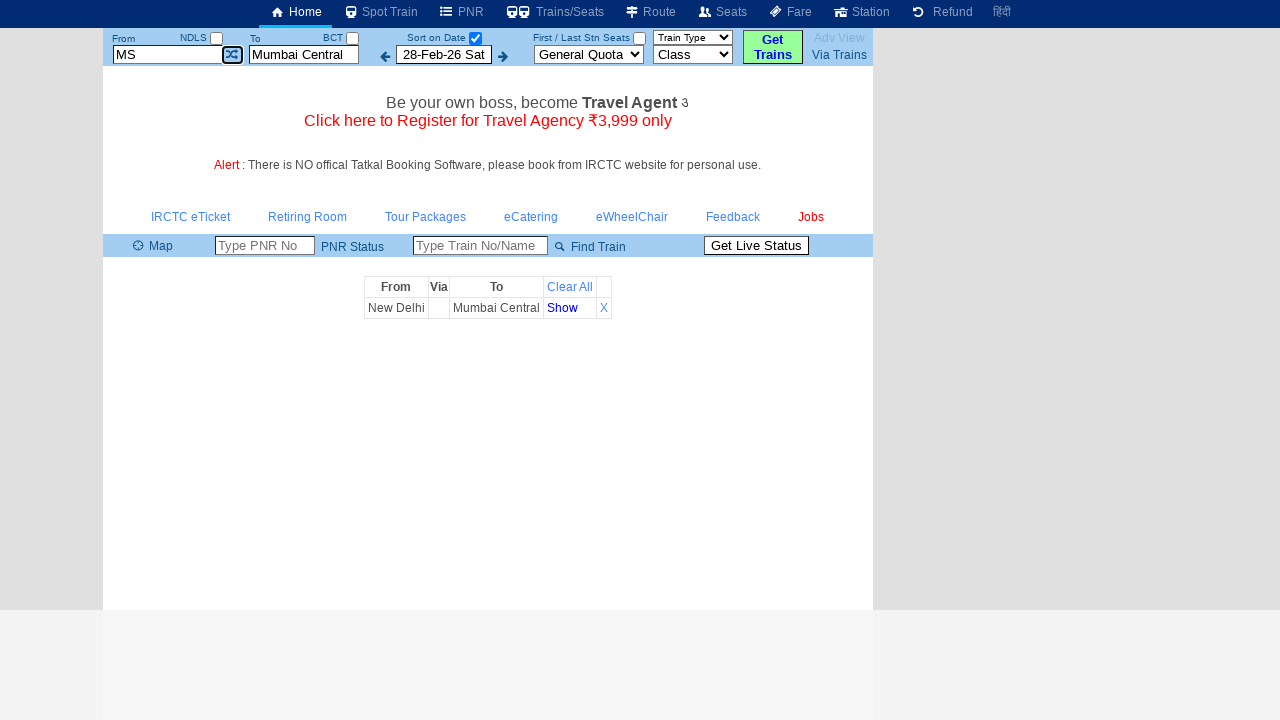

Cleared the 'To Station' field on input#txtStationTo
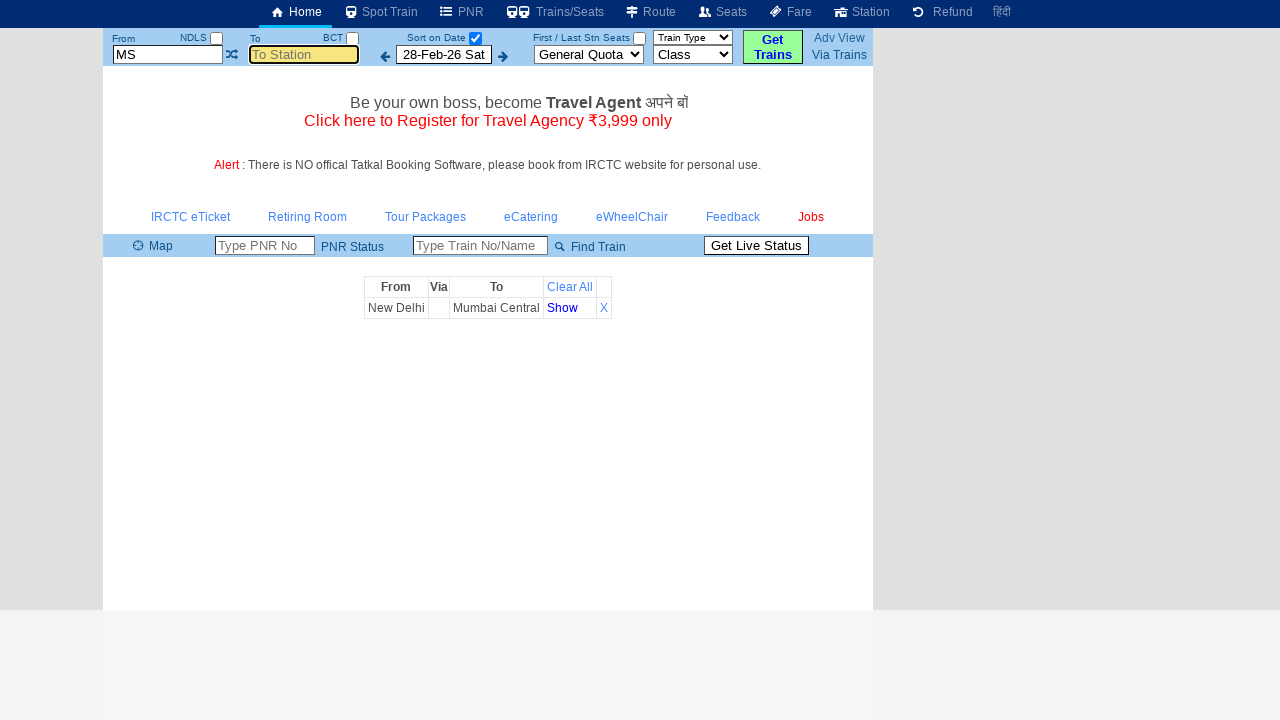

Filled 'To Station' field with 'MDU' (Madurai) on input#txtStationTo
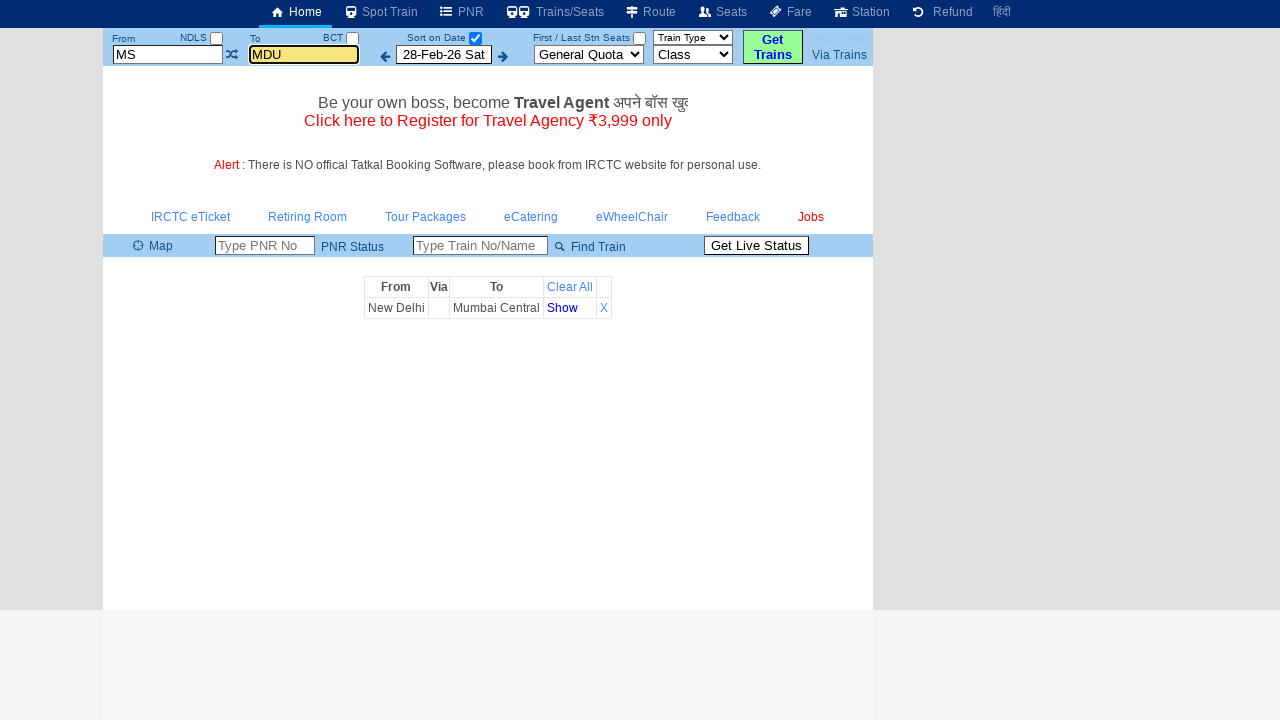

Pressed Tab to confirm destination station entry on input#txtStationTo
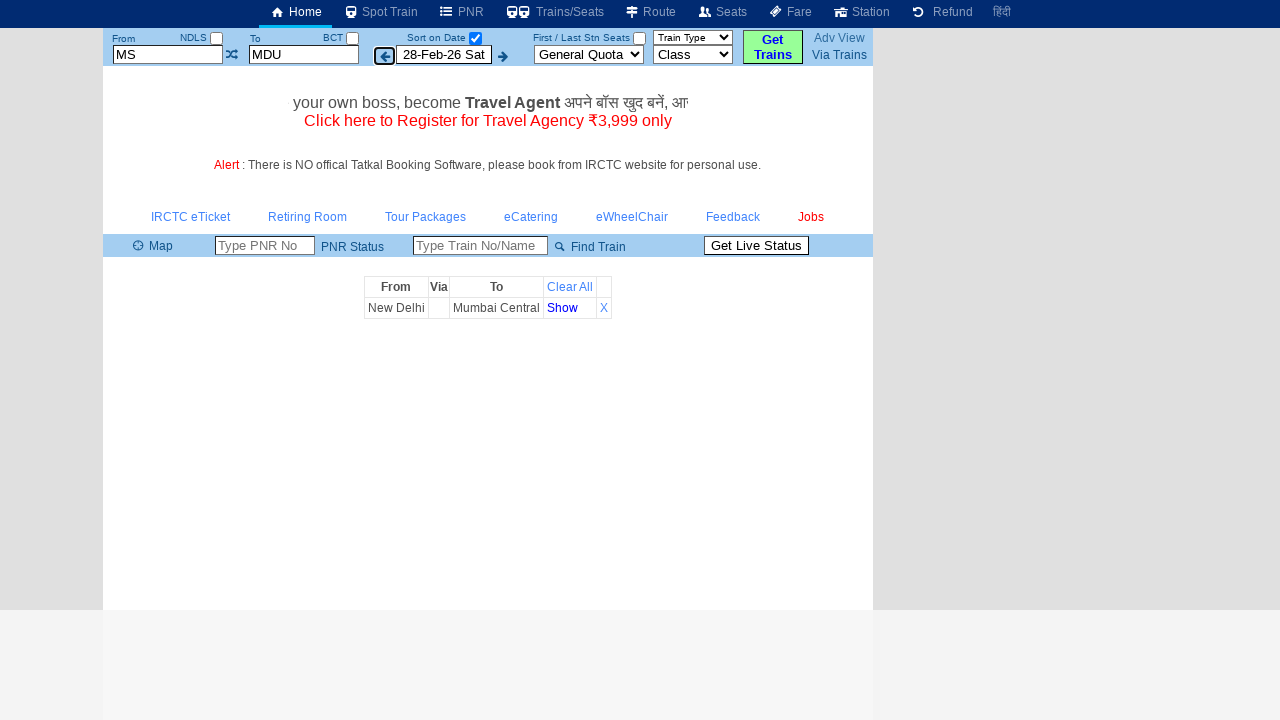

Unchecked the 'Sort by Date' checkbox at (475, 38) on td#tdDateOnly input
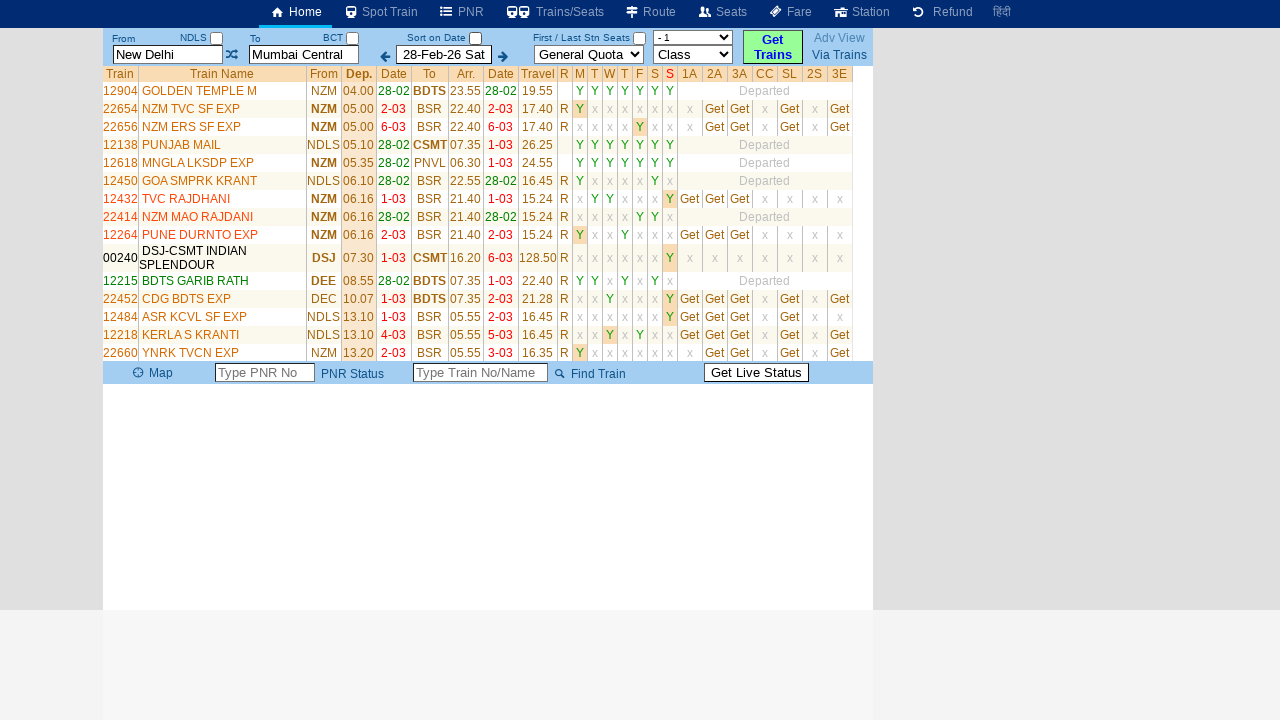

Train results table loaded successfully
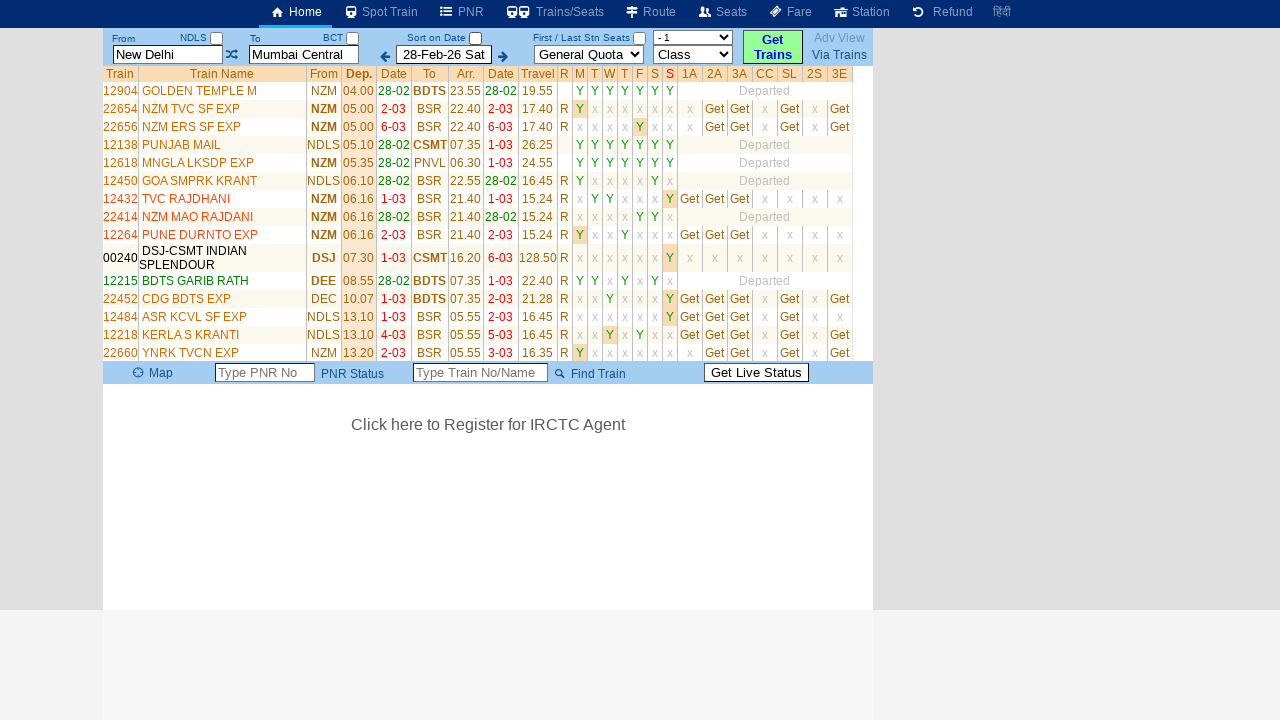

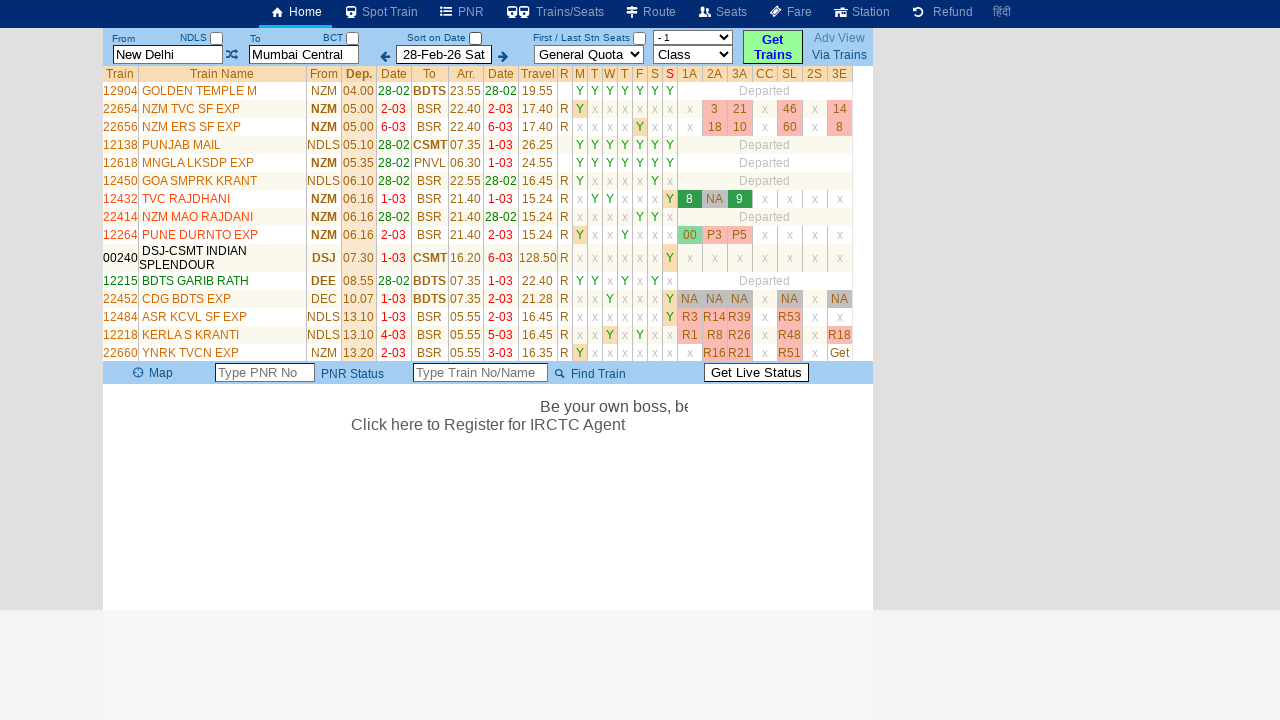